Tests drag and drop functionality within a frame, then performs hover and keyboard actions on the main page

Starting URL: https://jqueryui.com/droppable/

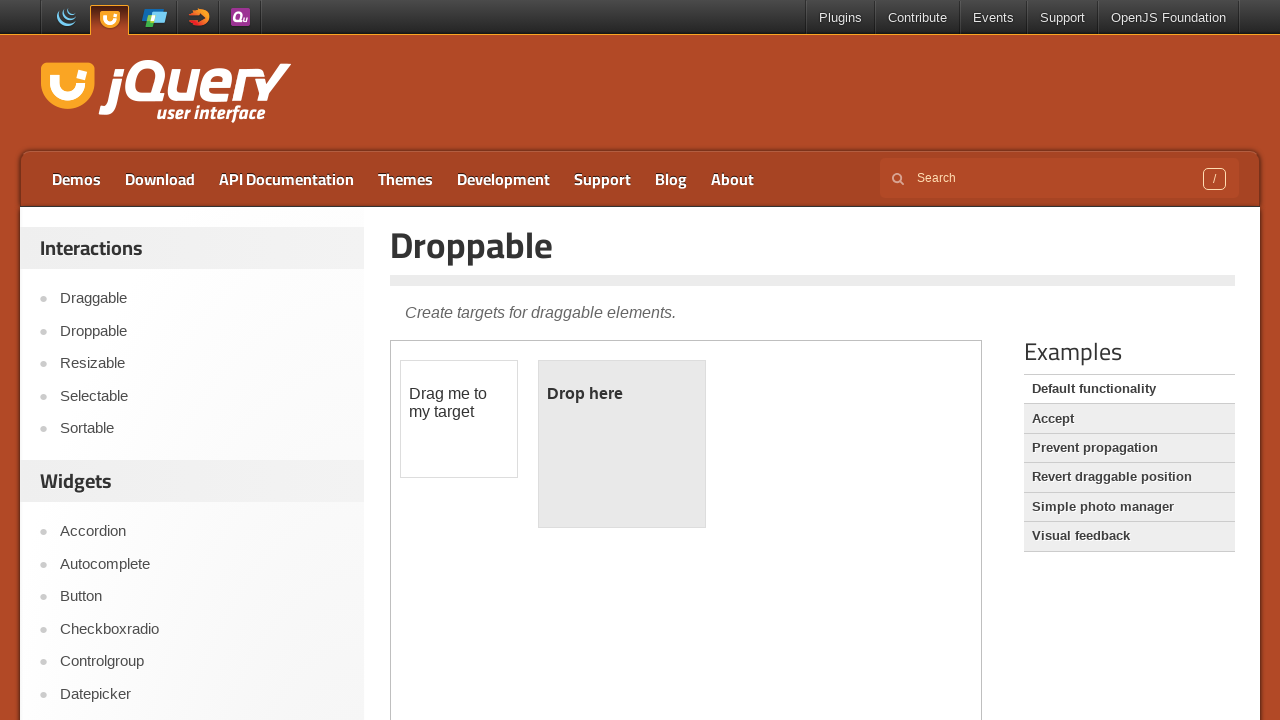

Located demo frame for drag and drop functionality
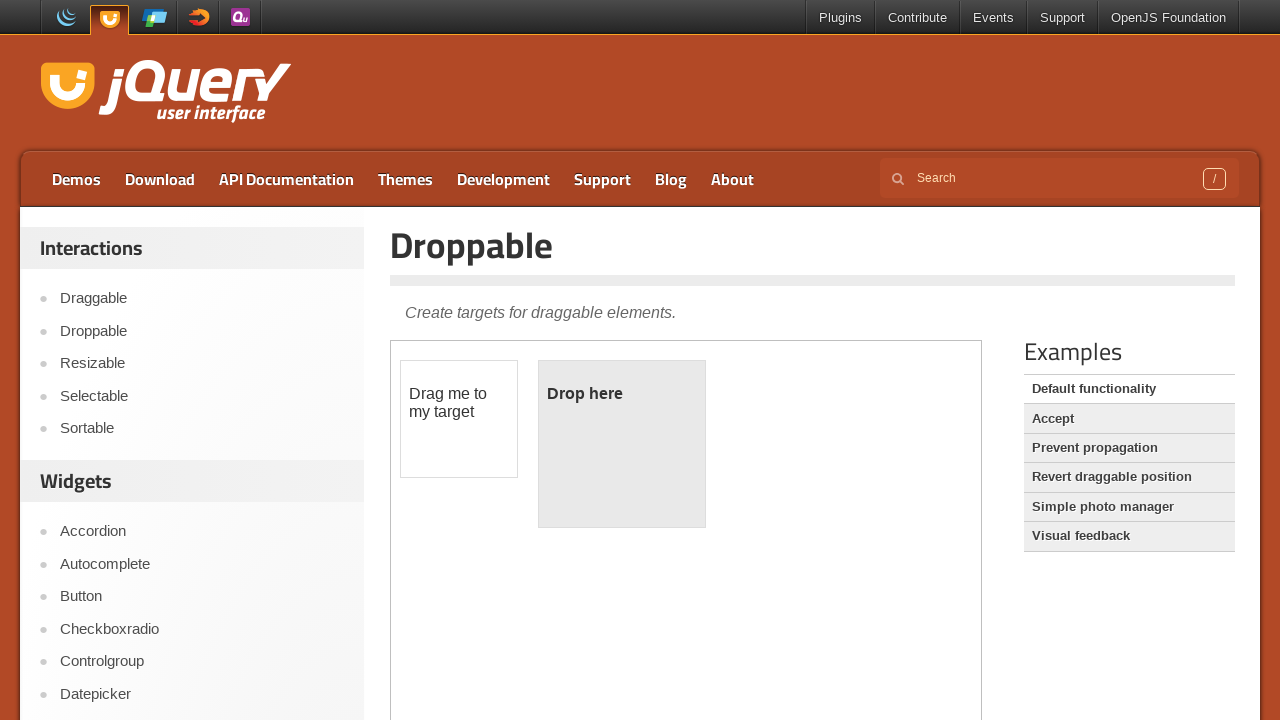

Dragged draggable element to droppable element within frame at (622, 444)
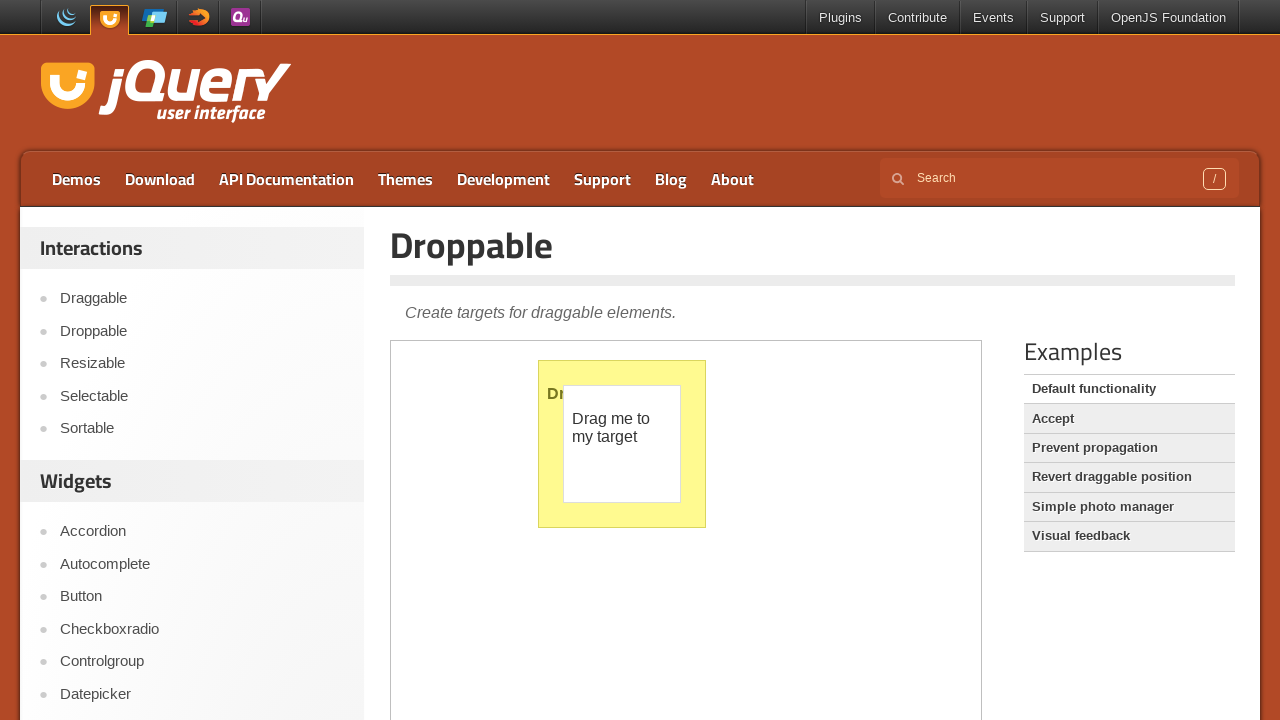

Hovered over Demos link on main page at (76, 179) on a:has-text('Demos')
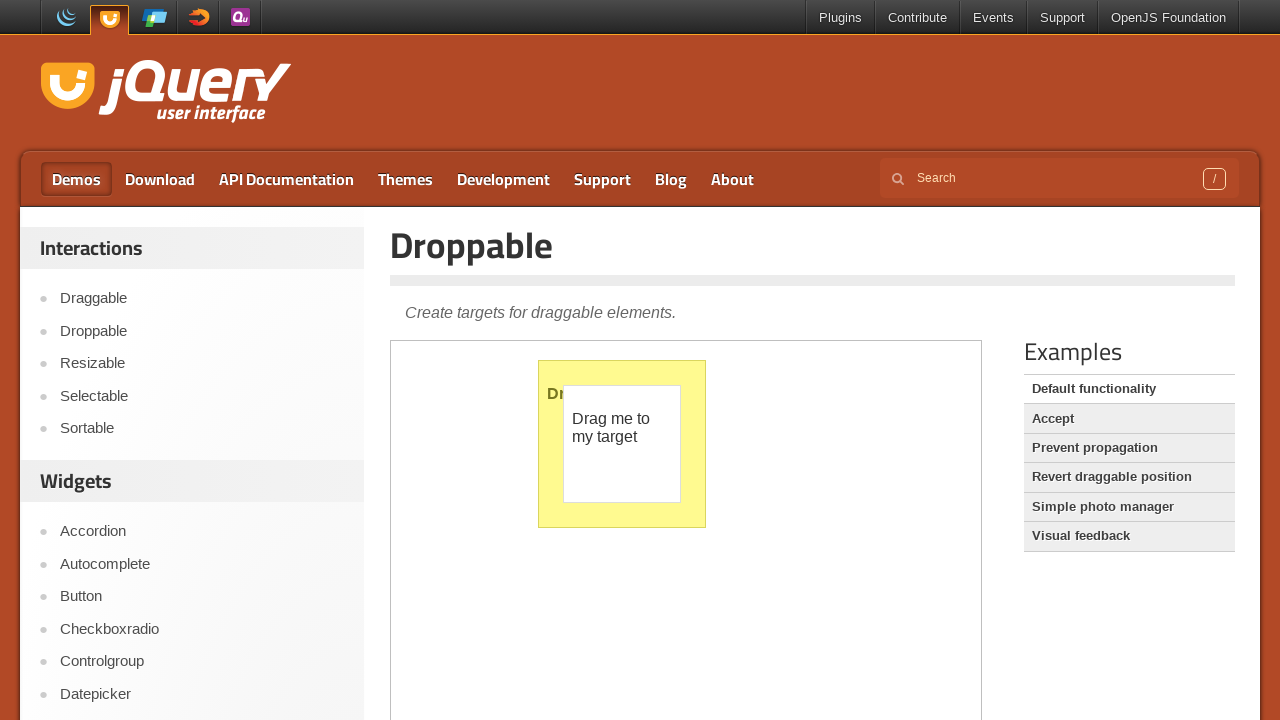

Pressed Shift+J in search input field on input[name='s']
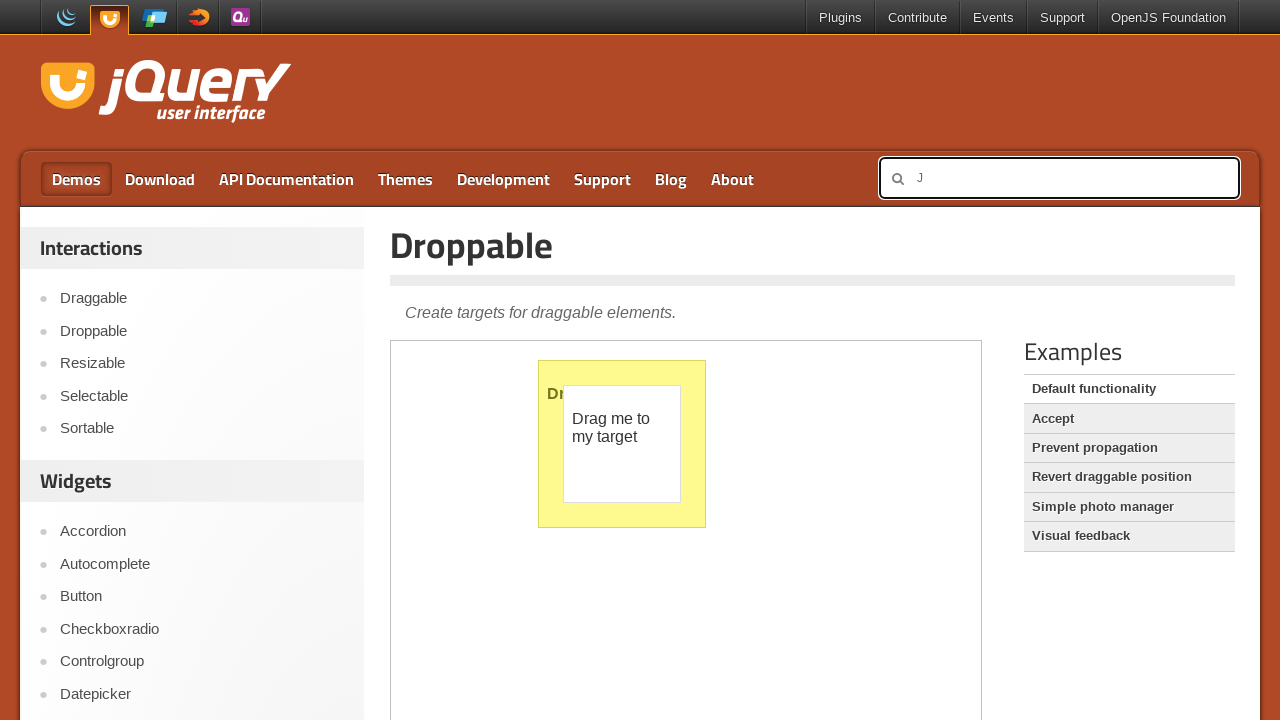

Typed 'query' in search input field on input[name='s']
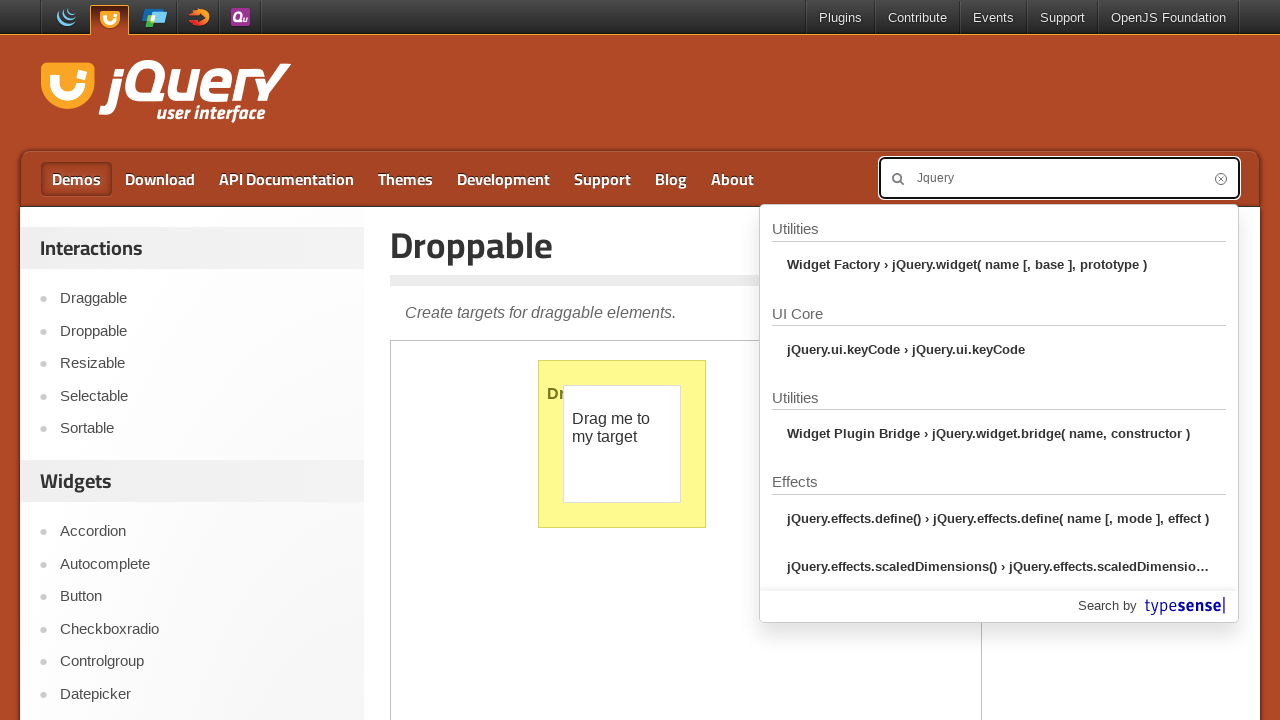

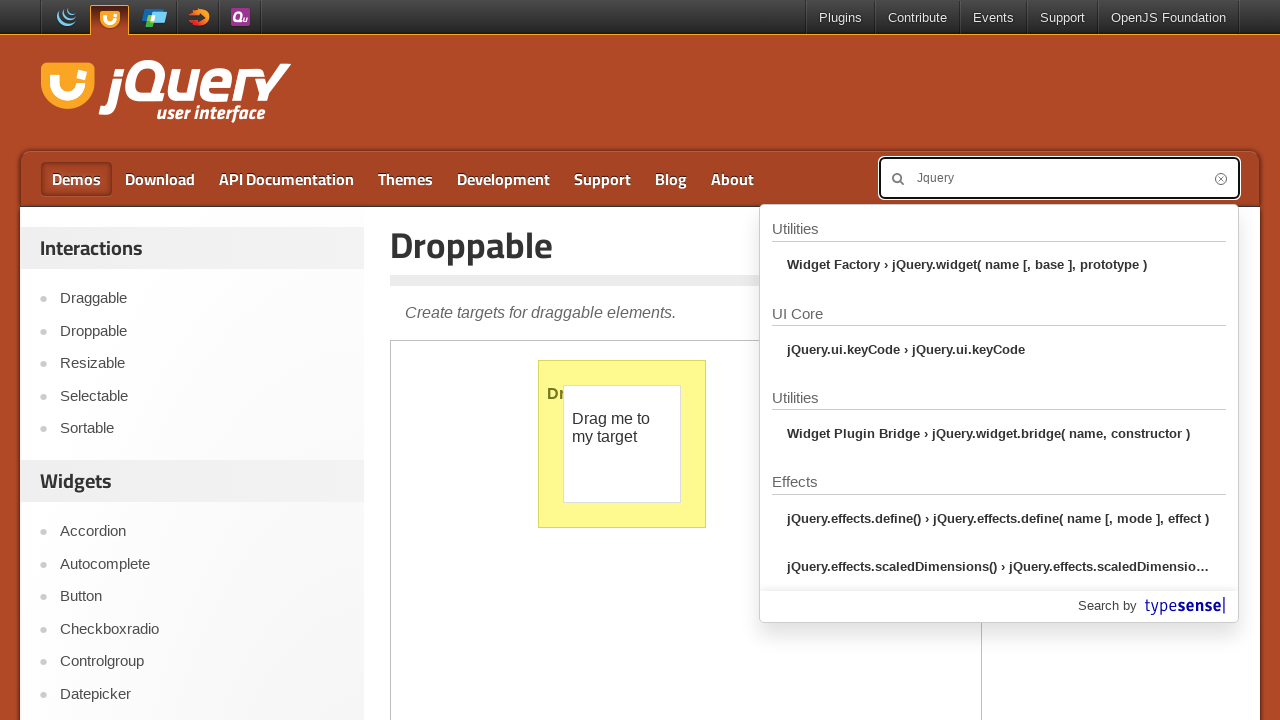